Validates the subscription form section on the Automation Exercise homepage by checking that the SUBSCRIPTION heading, email input box with placeholder, arrow submit button, and descriptive text are all displayed.

Starting URL: https://automationexercise.com/

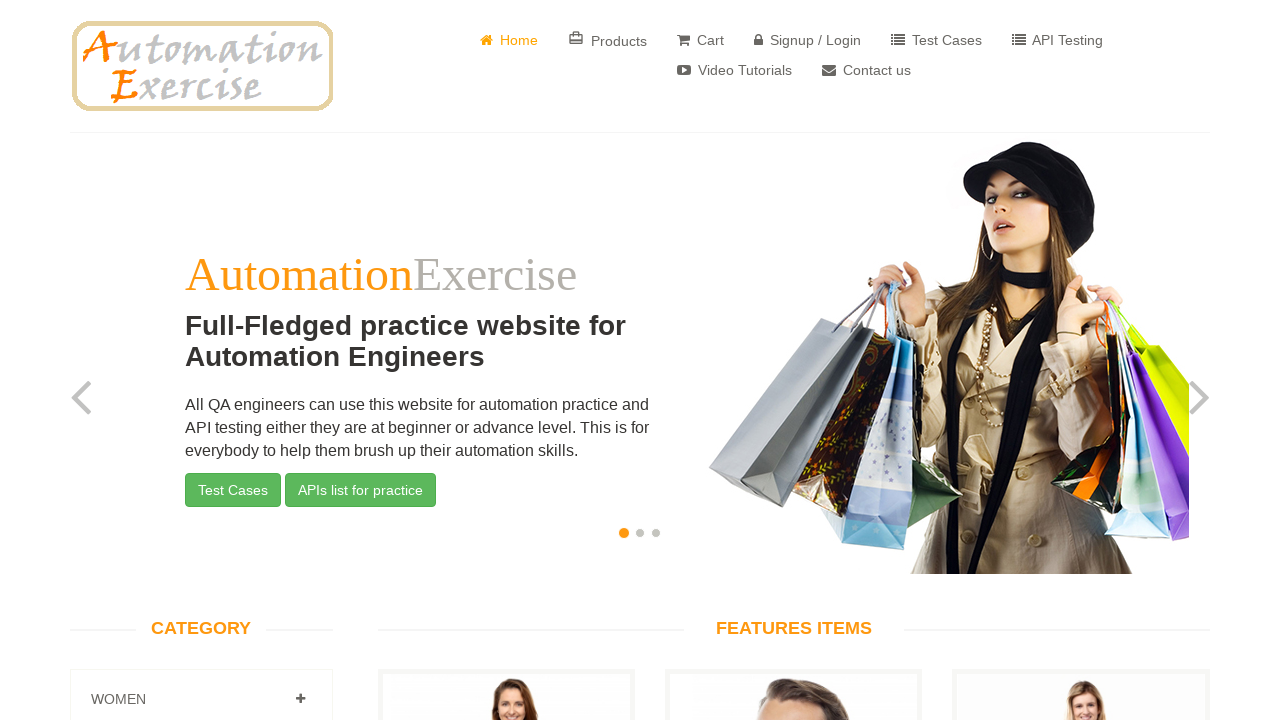

Scrolled to subscription section at bottom of page
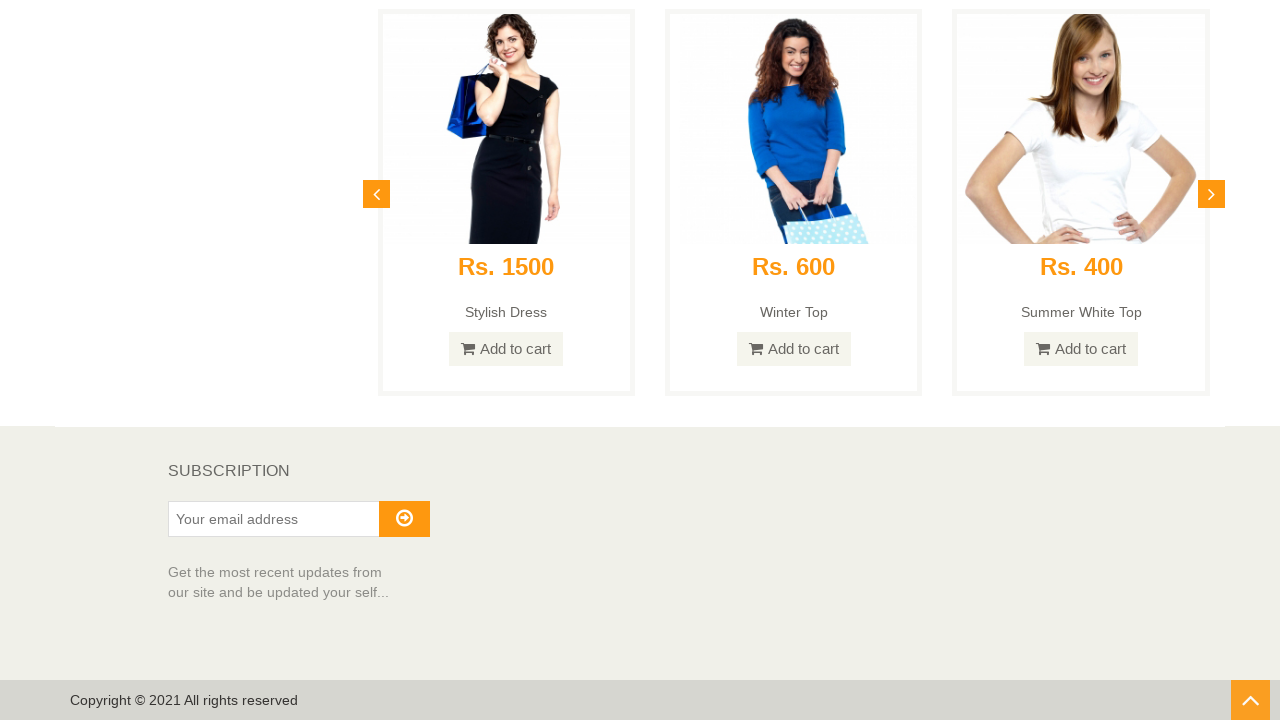

Verified SUBSCRIPTION heading is visible
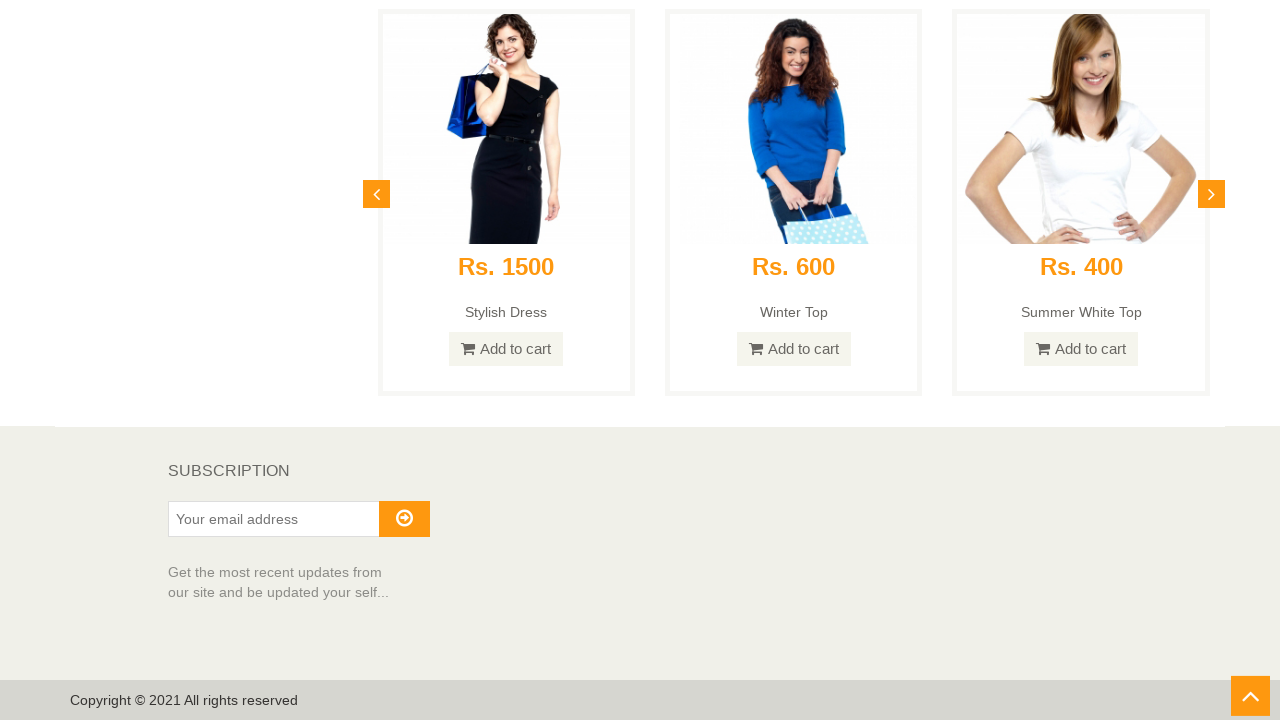

Verified email input box is visible
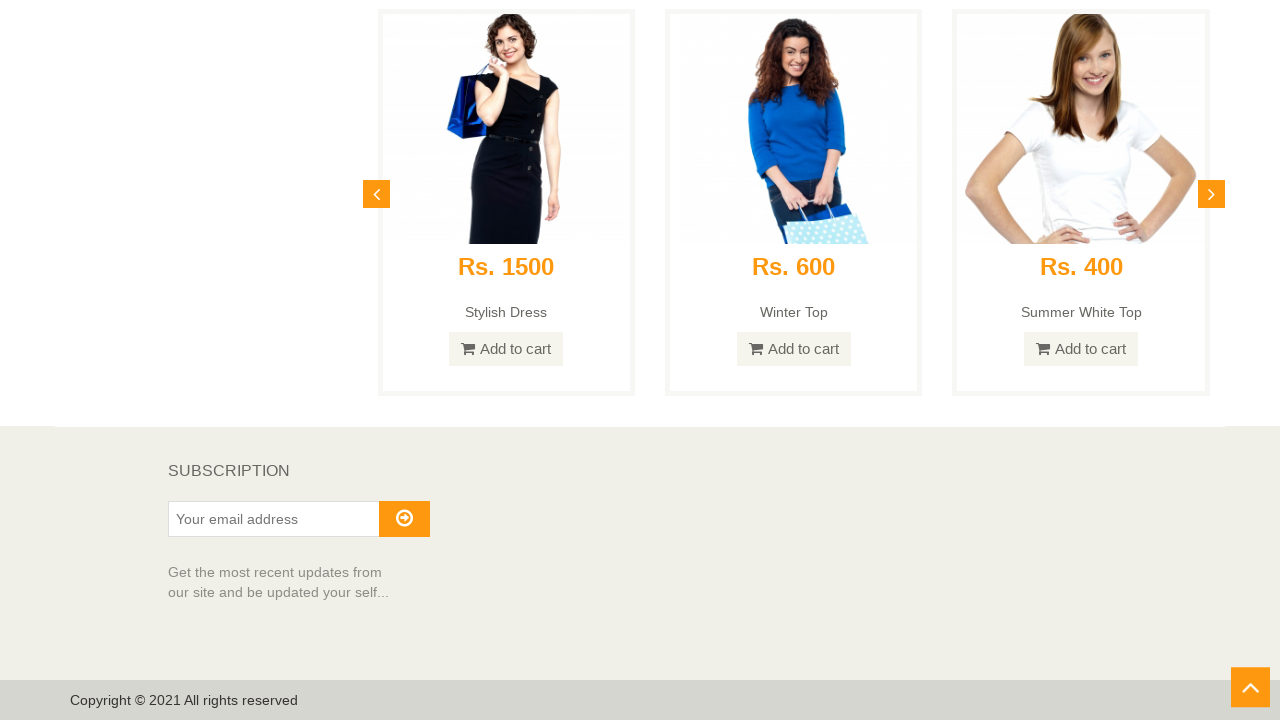

Verified email input placeholder text is 'Your email address'
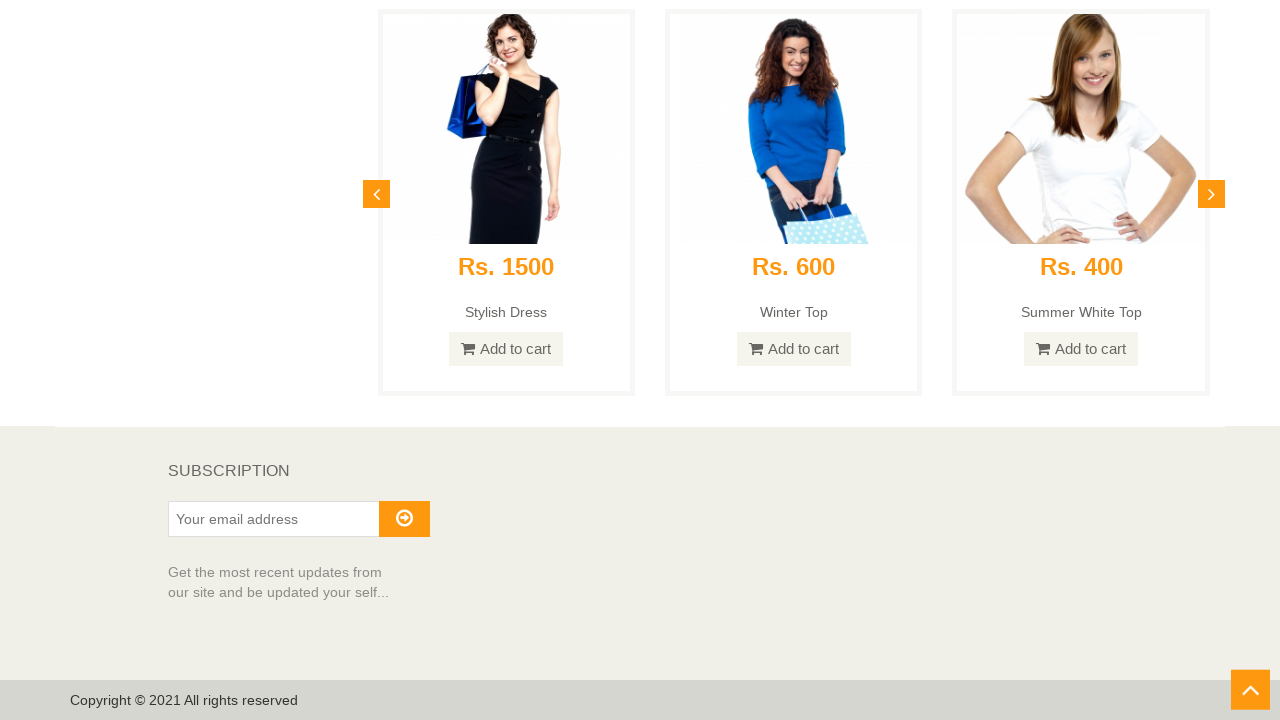

Verified arrow submit button is visible
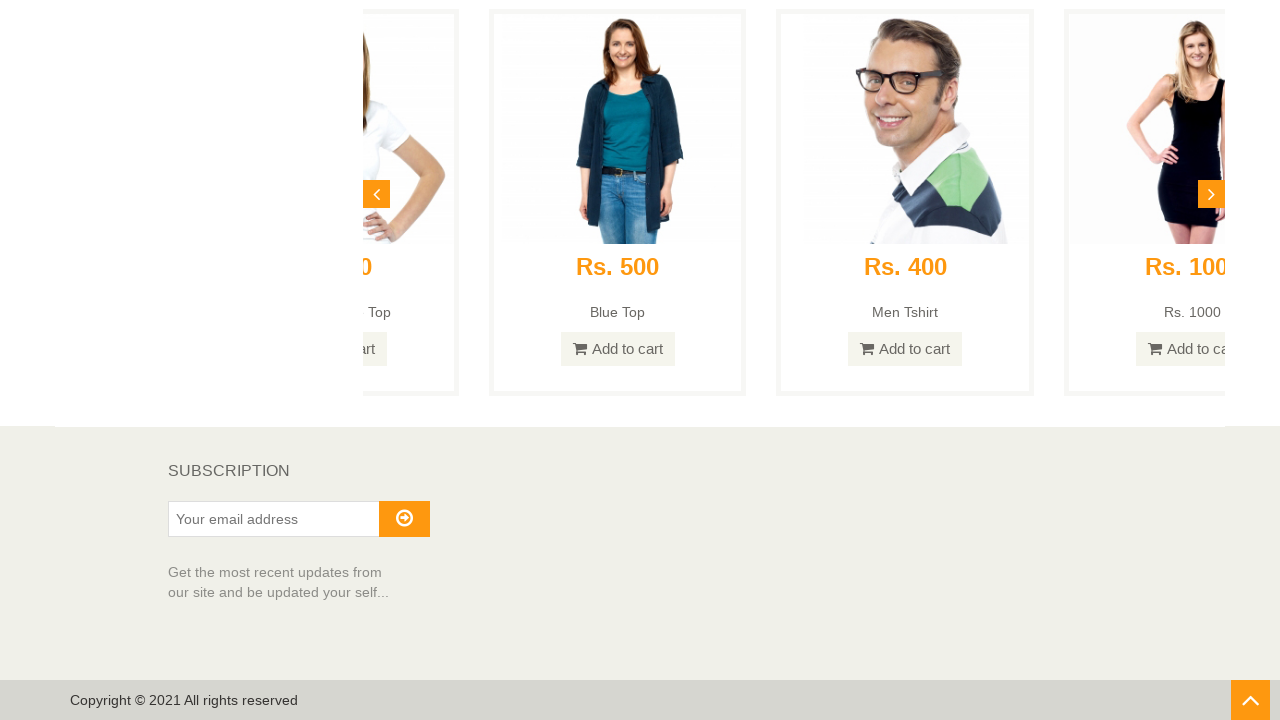

Verified descriptive text under email input is visible
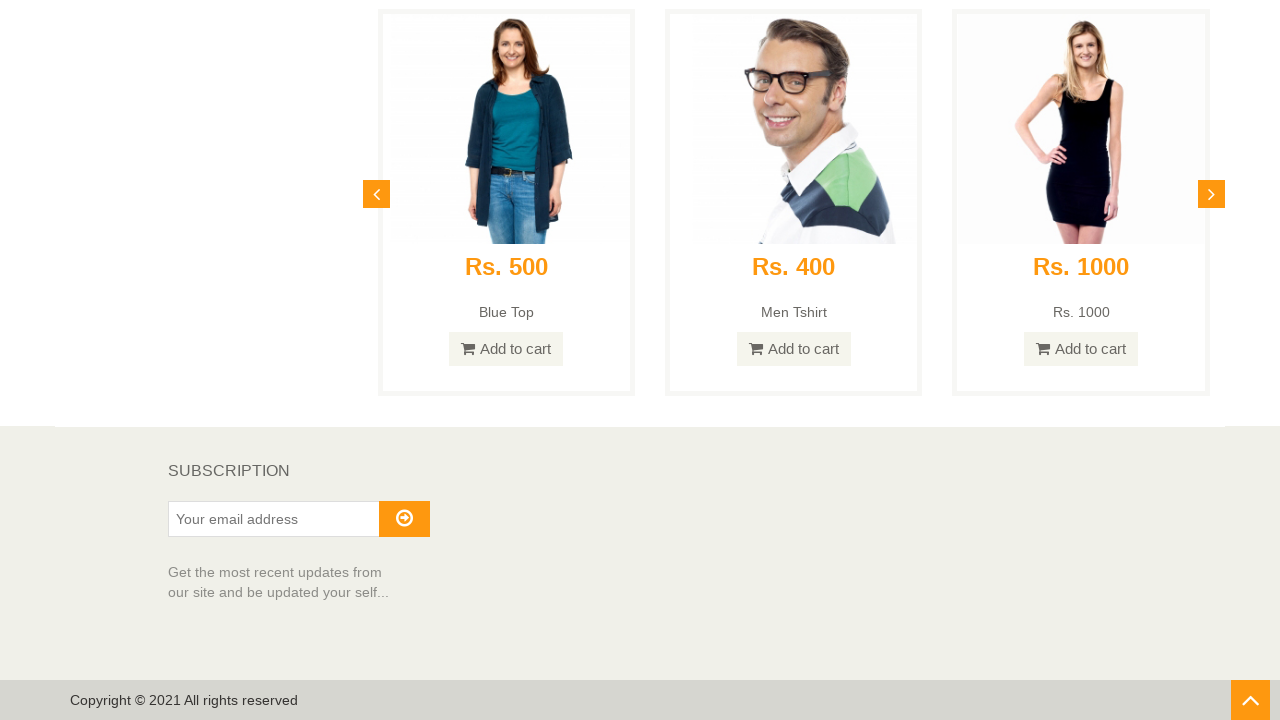

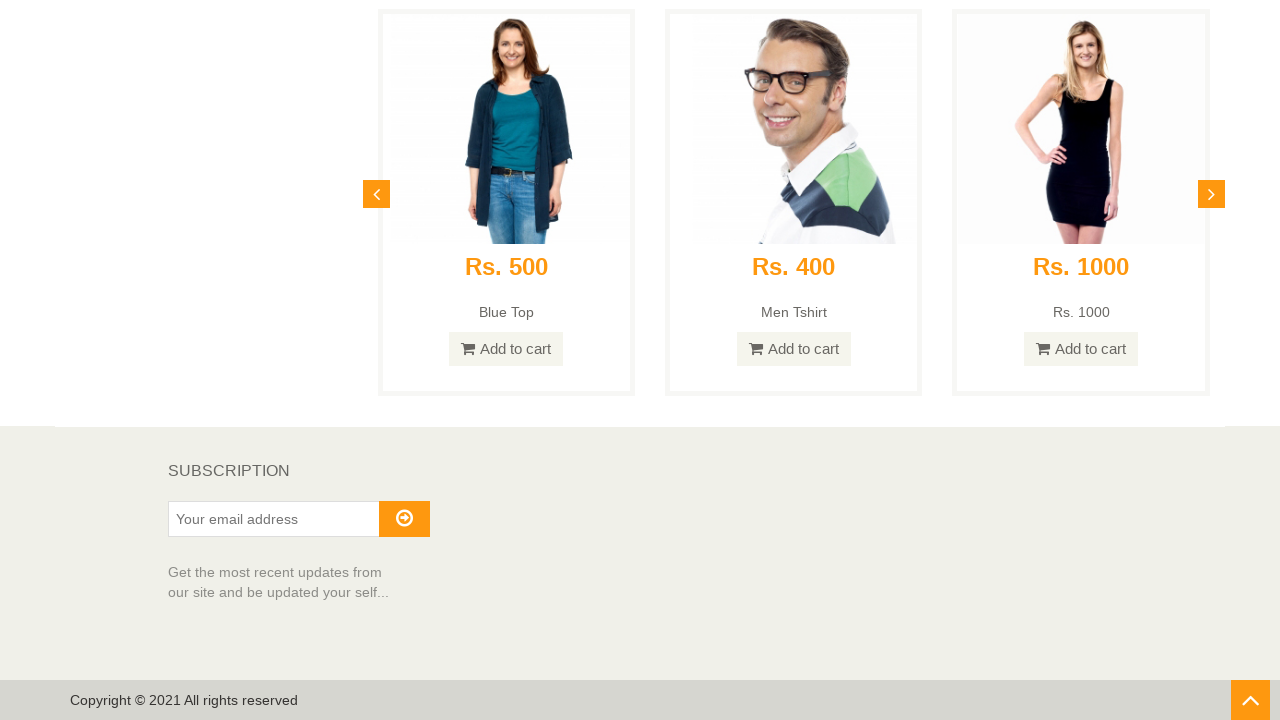